Tests JavaScript prompt dialog by clicking a button, entering text into the prompt, and accepting it

Starting URL: https://the-internet.herokuapp.com/javascript_alerts

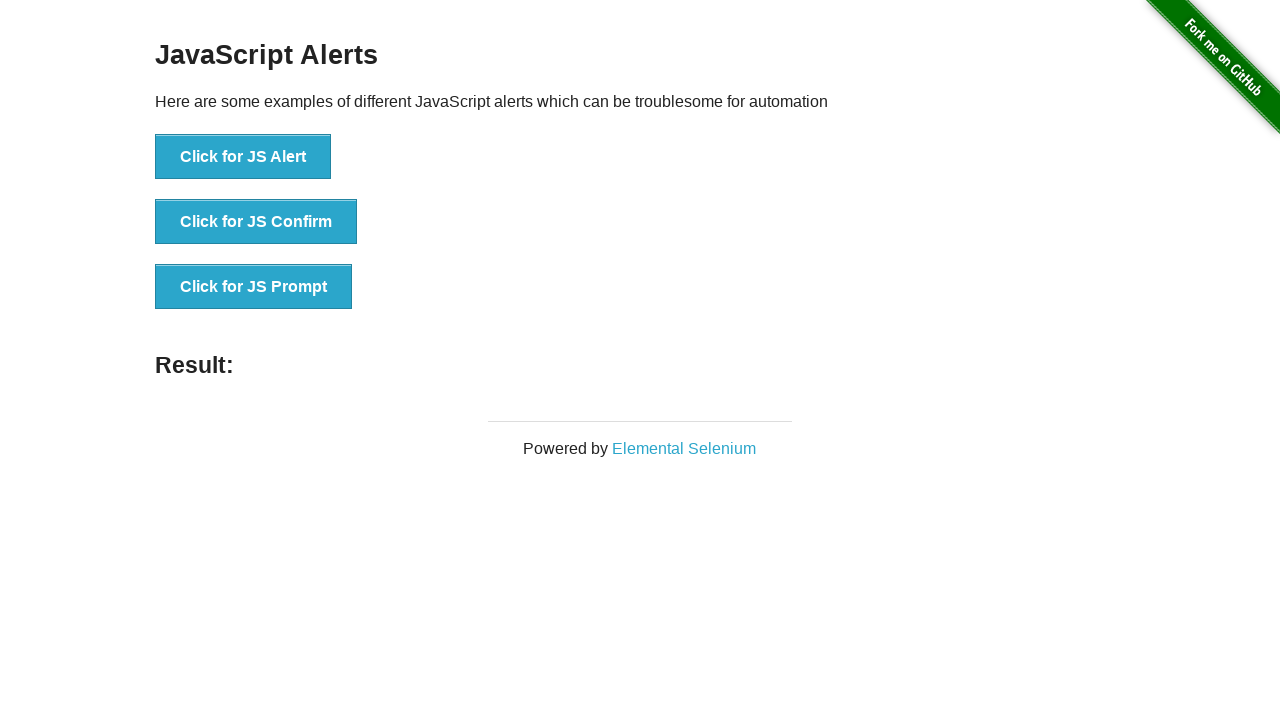

Set up dialog handler to accept prompt with text 'John Smith'
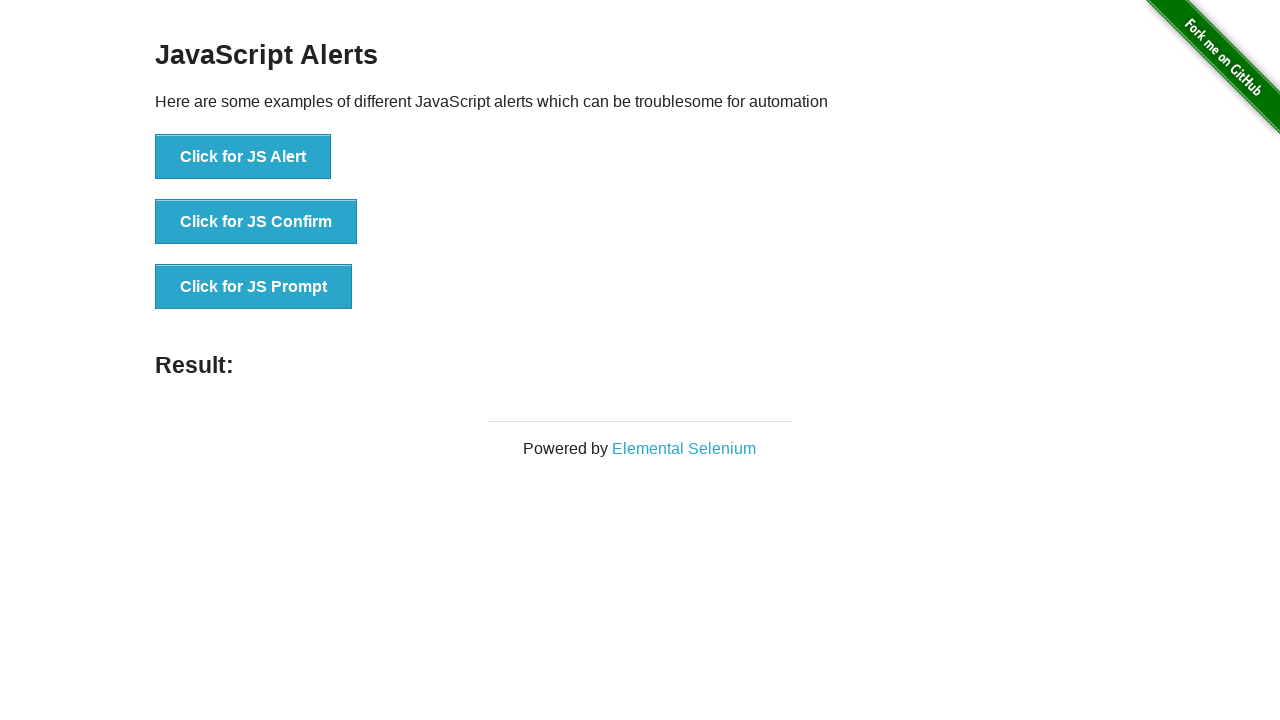

Clicked button to trigger JavaScript prompt dialog at (254, 287) on xpath=//button[@onclick='jsPrompt()']
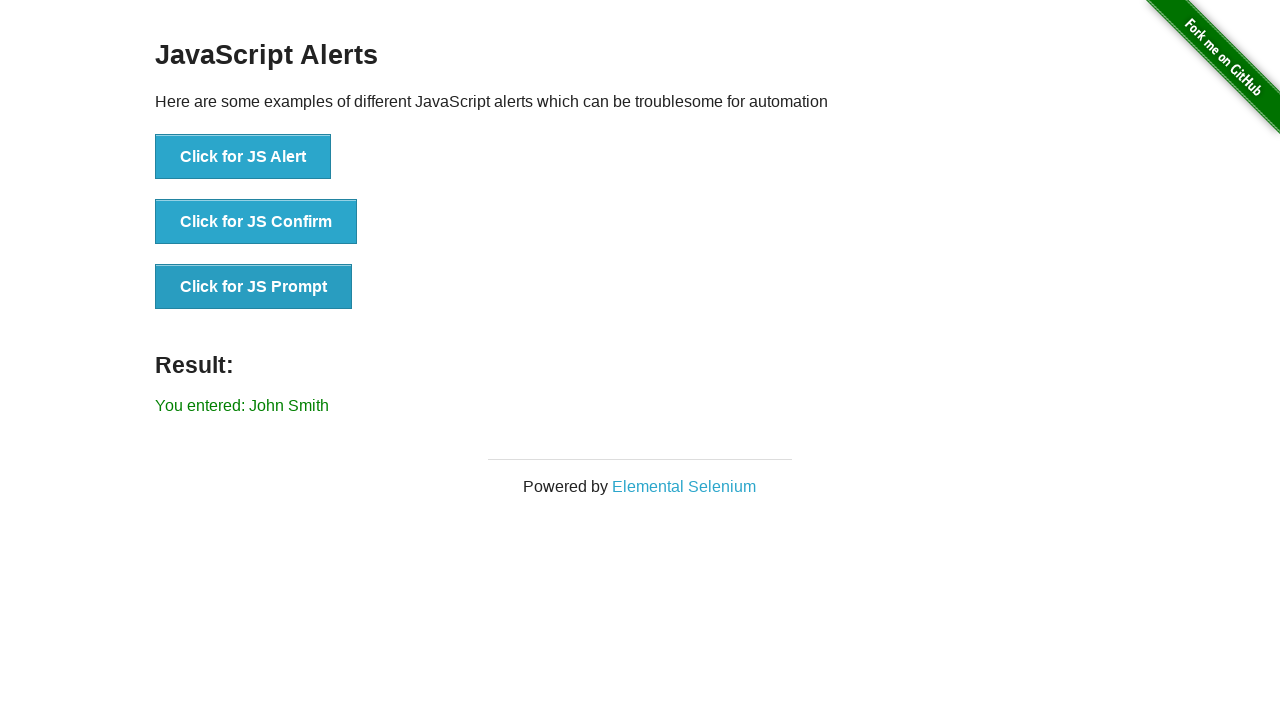

Verified result text displays entered text 'You entered: John Smith'
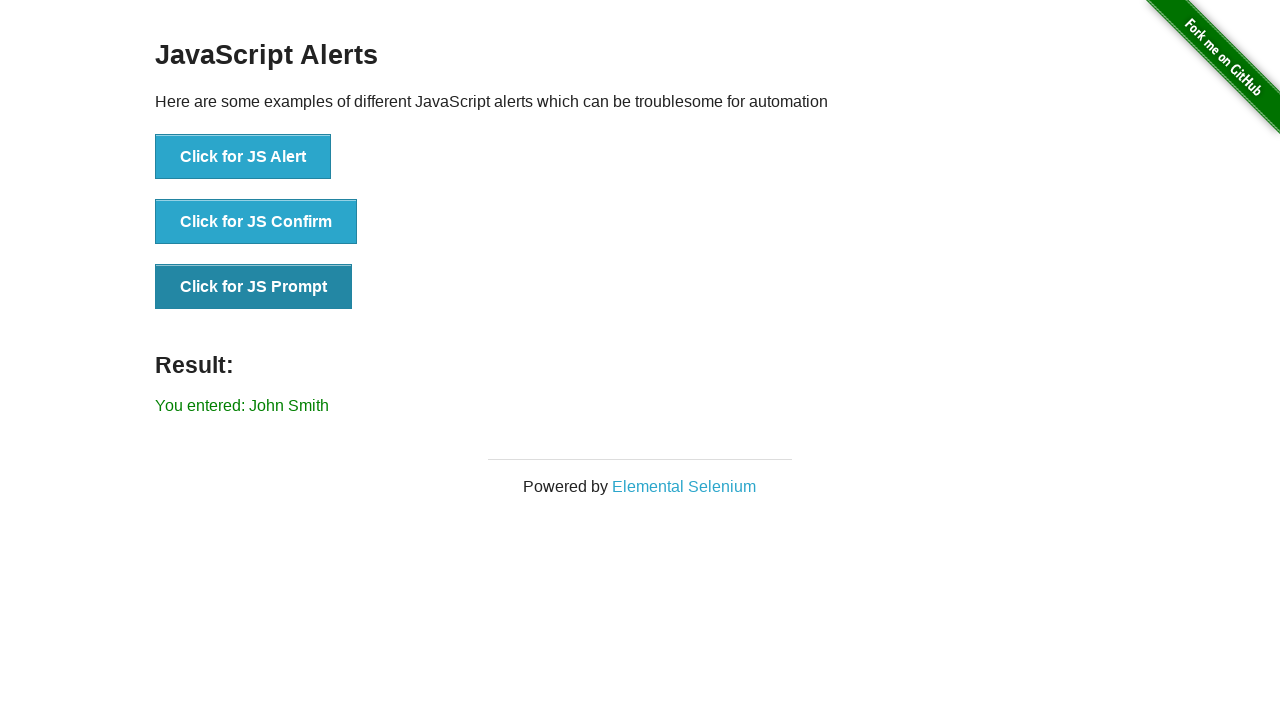

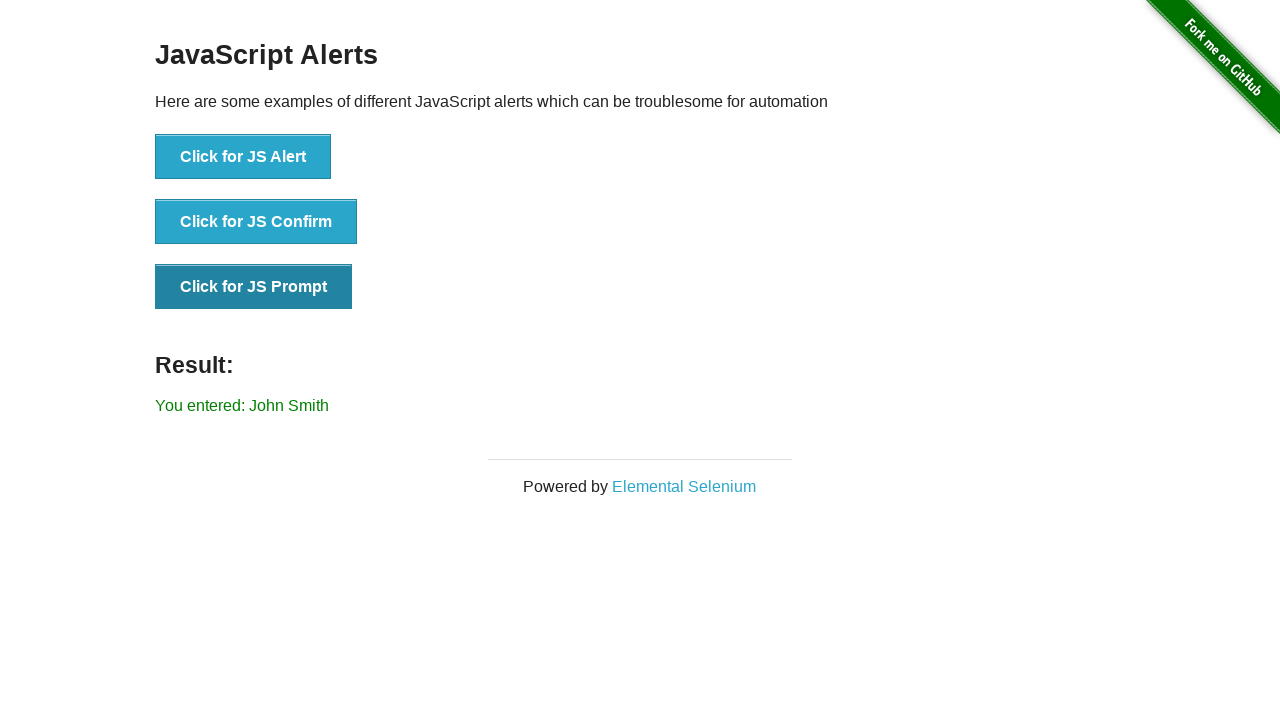